Tests clicking a button with dynamic ID by clicking it 3 times with page refreshes in between

Starting URL: http://uitestingplayground.com/dynamicid

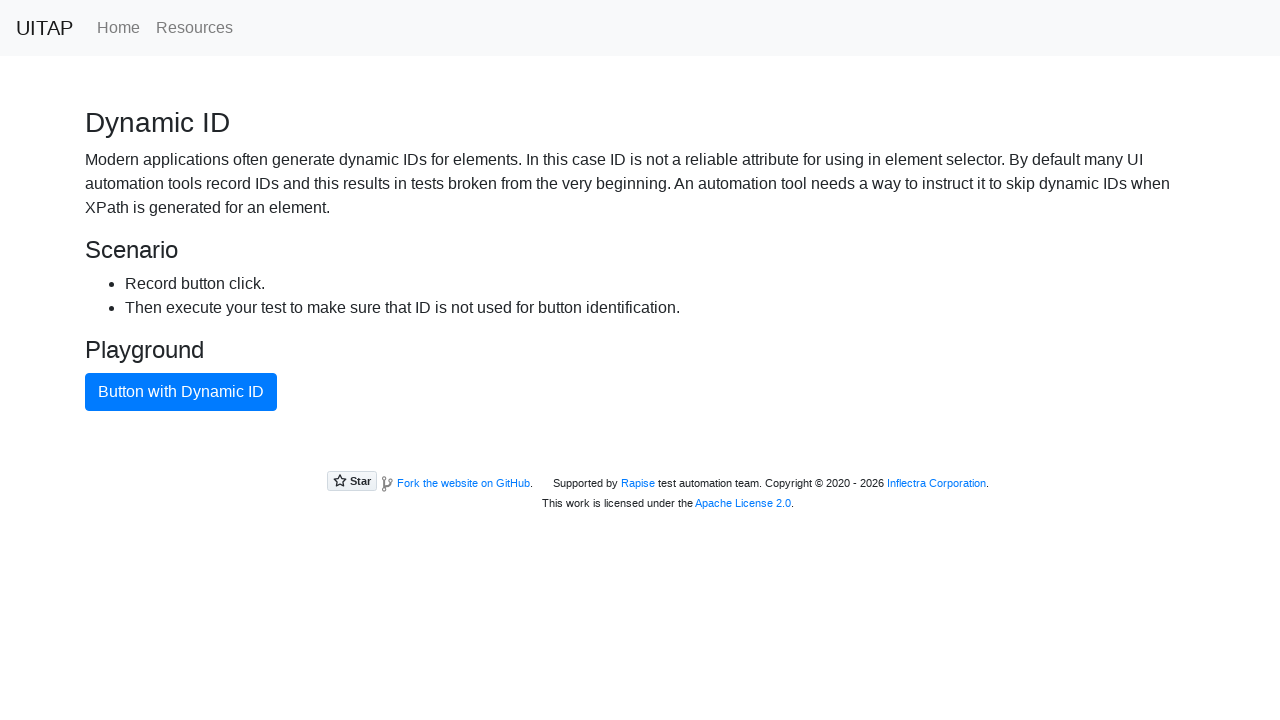

Clicked button with dynamic ID (iteration 1/3) at (181, 392) on button.btn.btn-primary
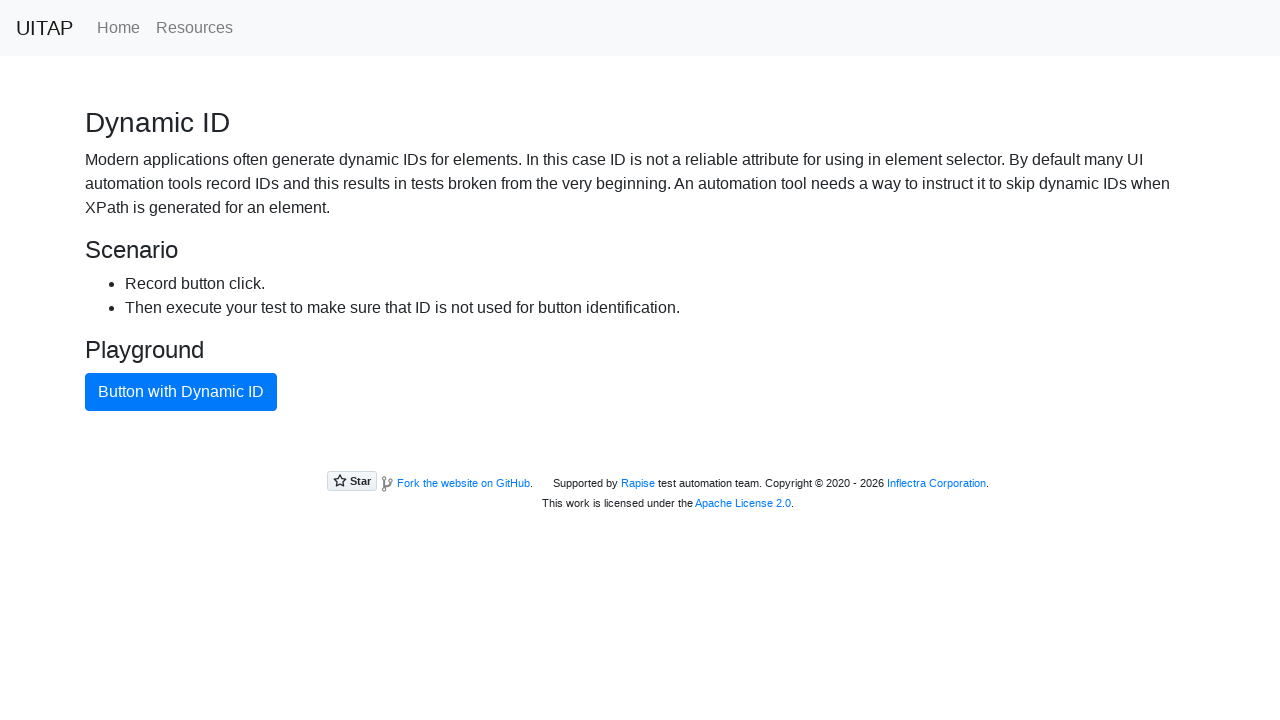

Retrieved dynamic ID: bd311133-087e-76f4-56ed-fc2df4564473
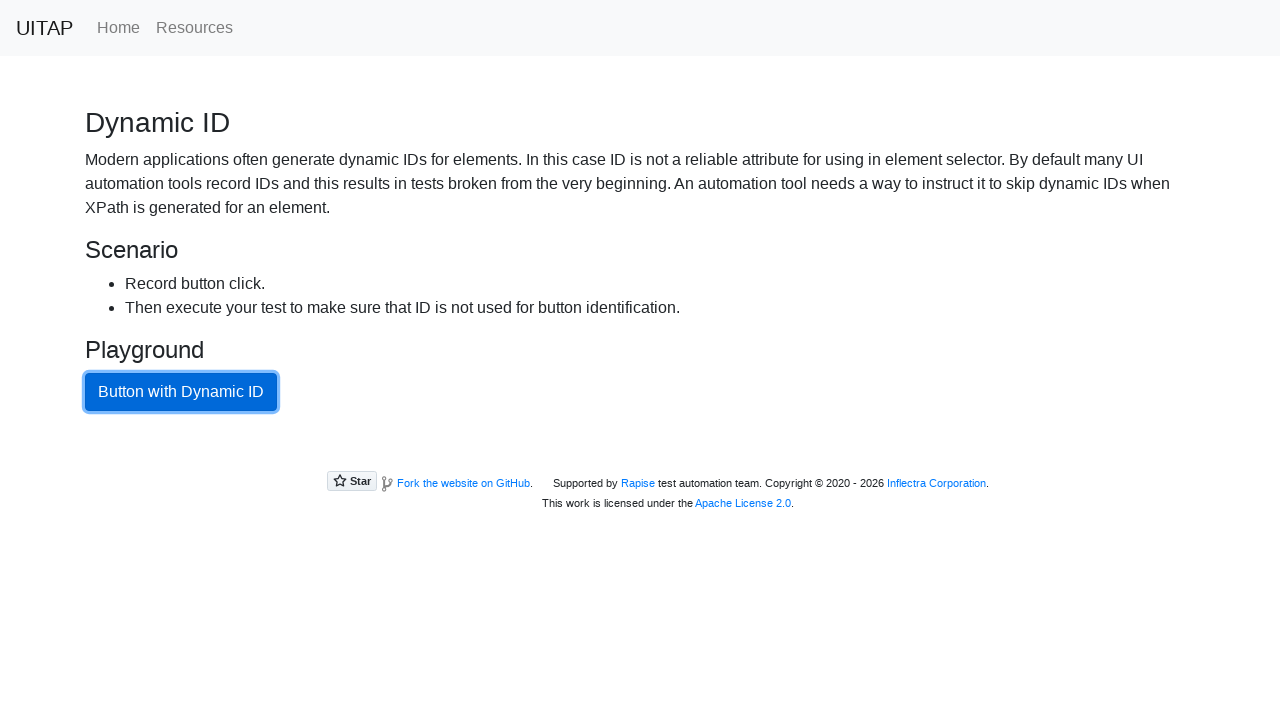

Reloaded page to reset dynamic ID
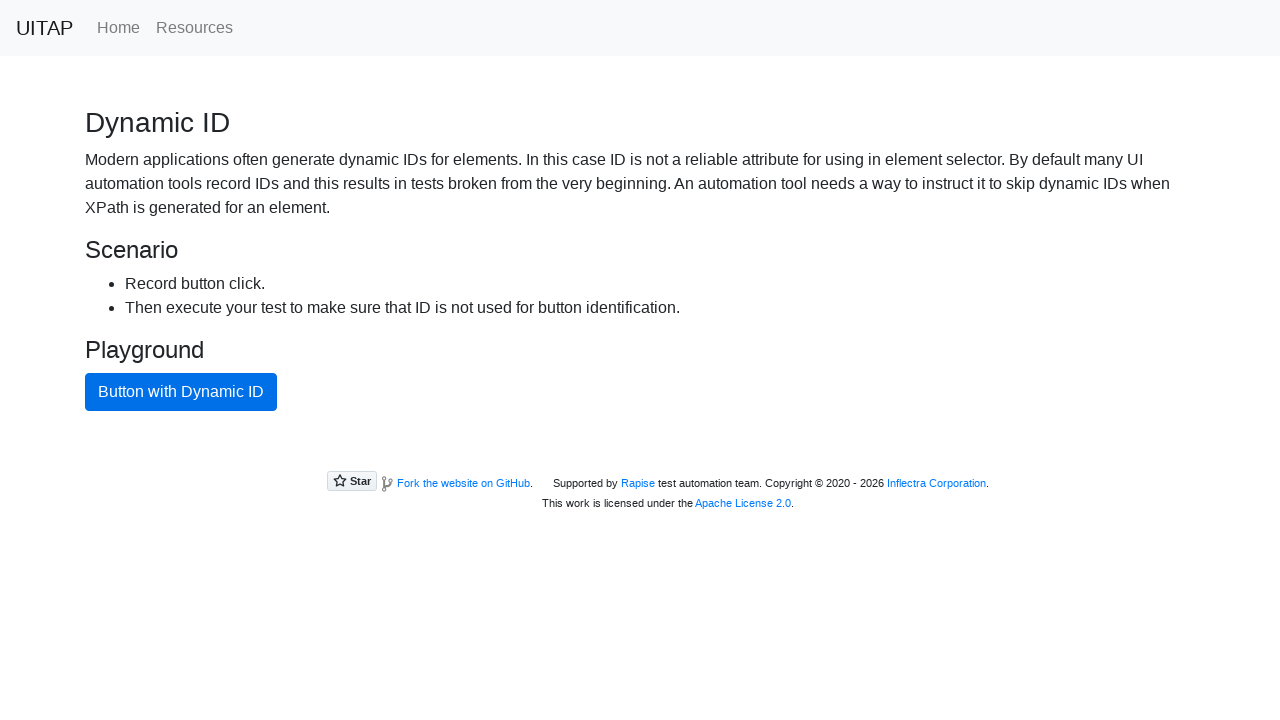

Waited for button to load after page refresh
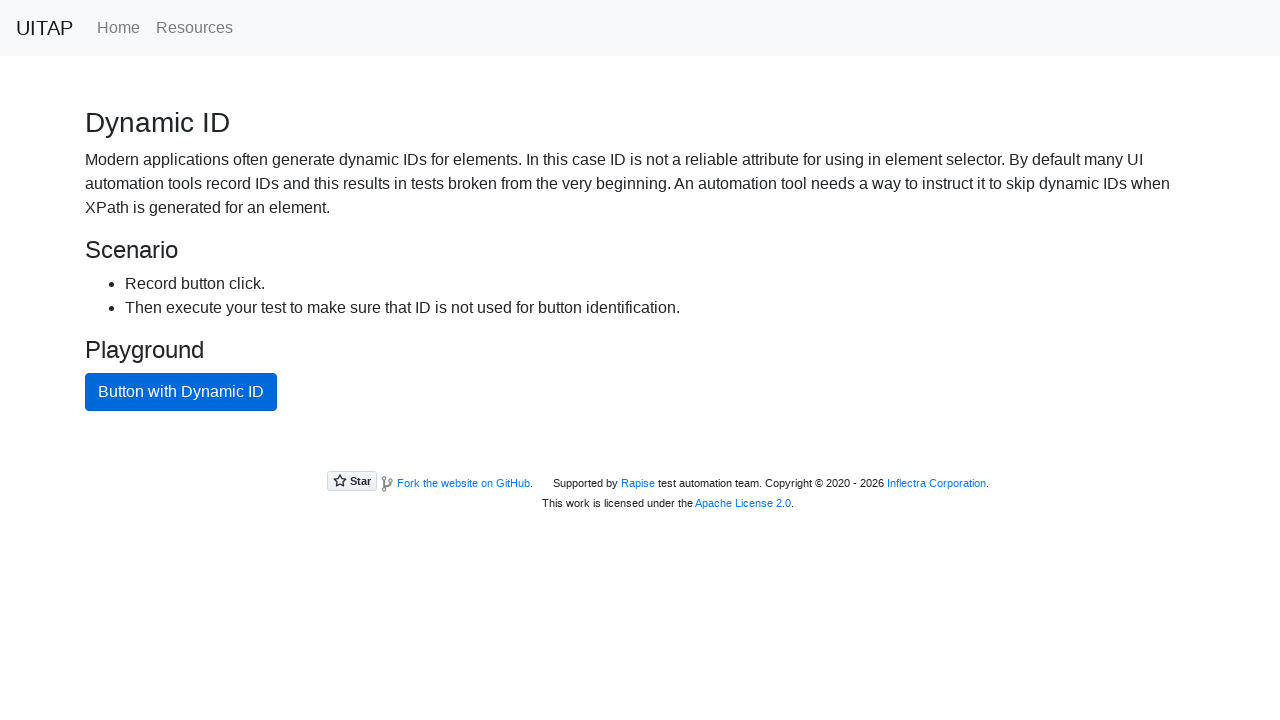

Clicked button with dynamic ID (iteration 2/3) at (181, 392) on button.btn.btn-primary
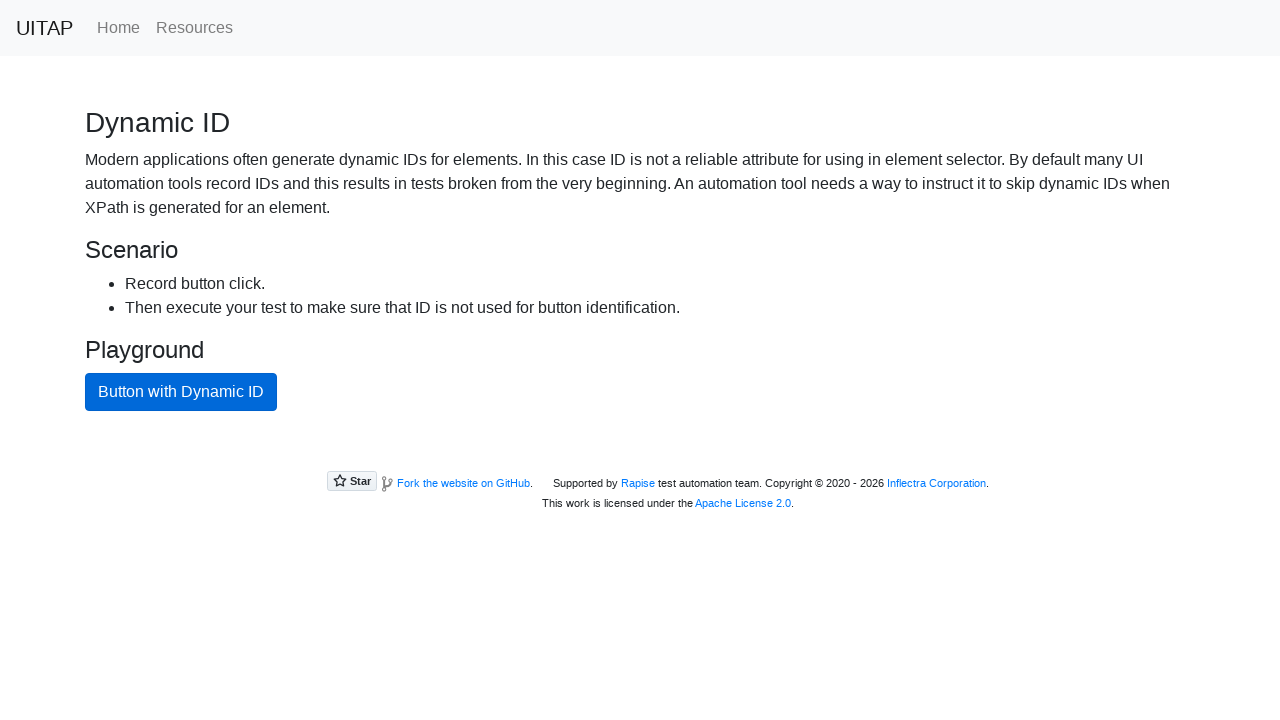

Retrieved dynamic ID: d88d8351-c56b-26a1-2e5f-c16e5e6c4888
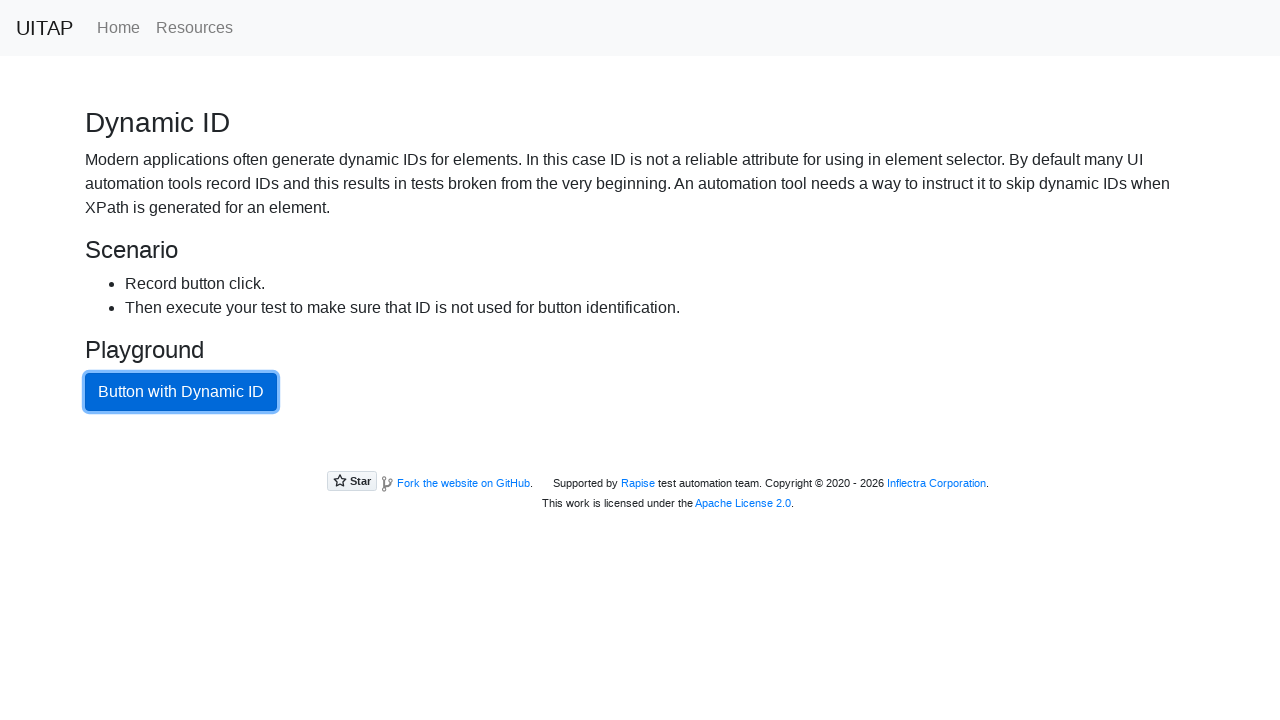

Reloaded page to reset dynamic ID
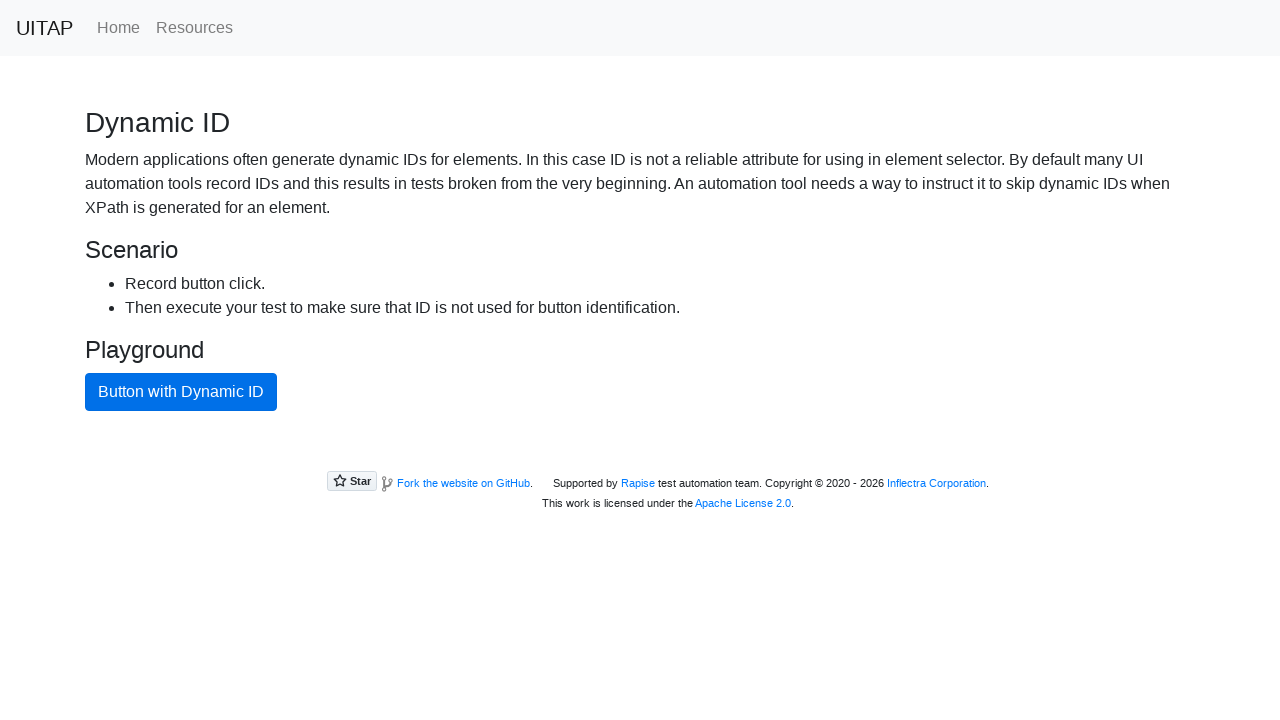

Waited for button to load after page refresh
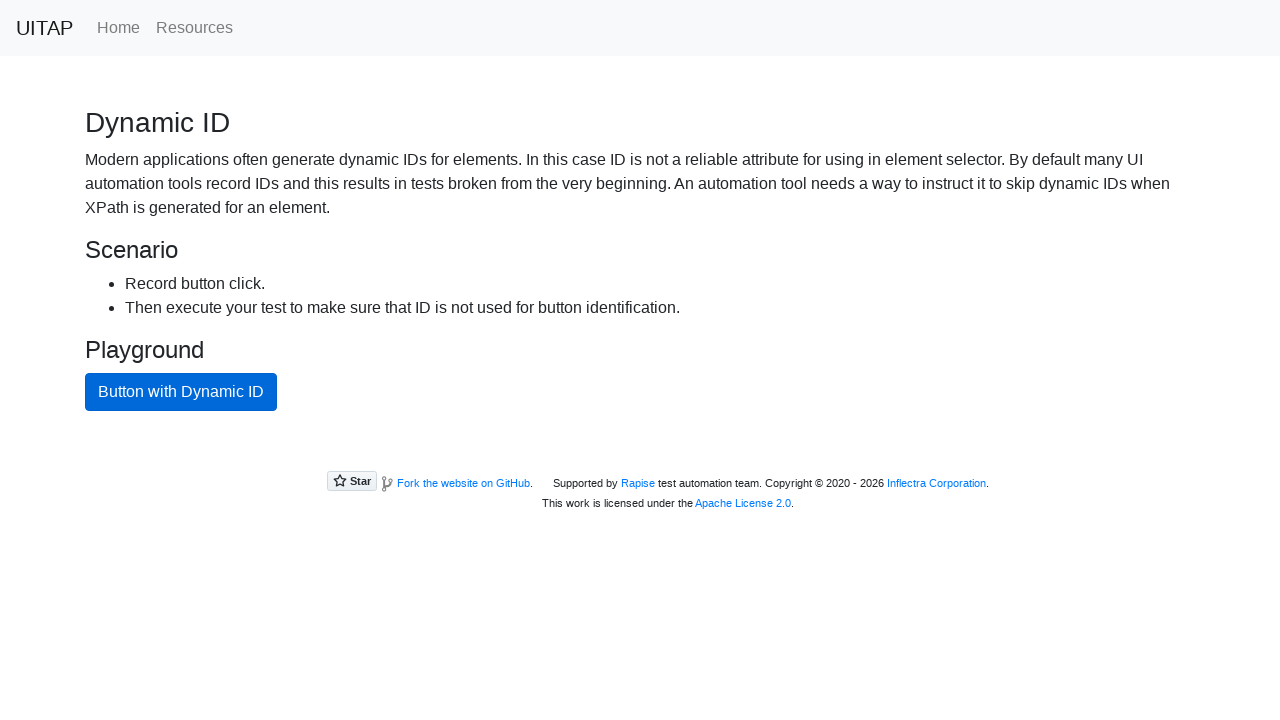

Clicked button with dynamic ID (iteration 3/3) at (181, 392) on button.btn.btn-primary
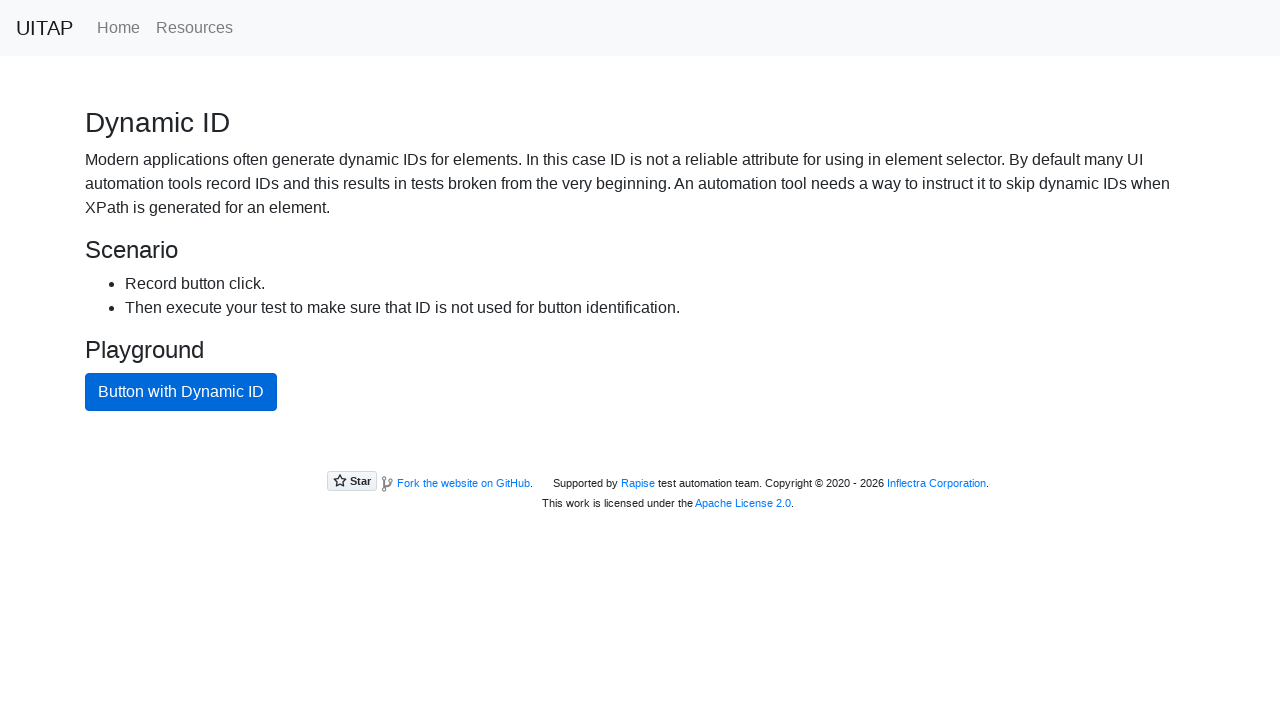

Retrieved dynamic ID: 437473be-7130-d63c-a4a9-c3a5b0e009cf
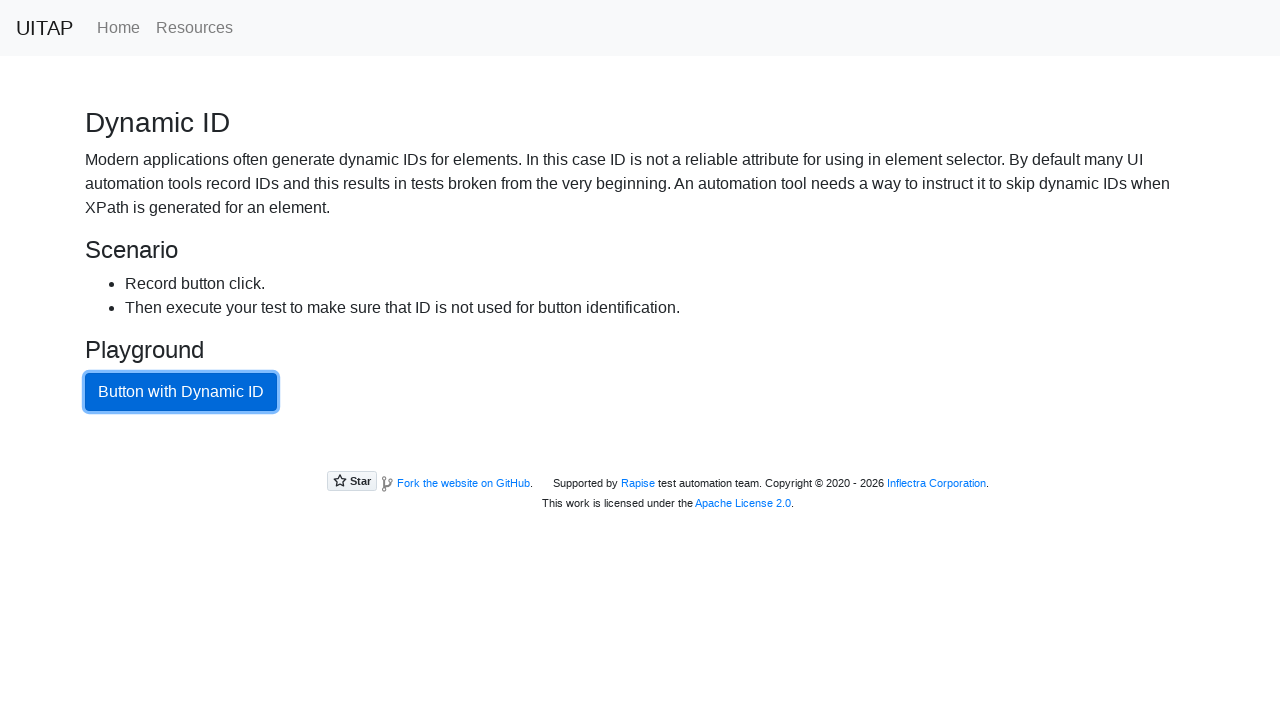

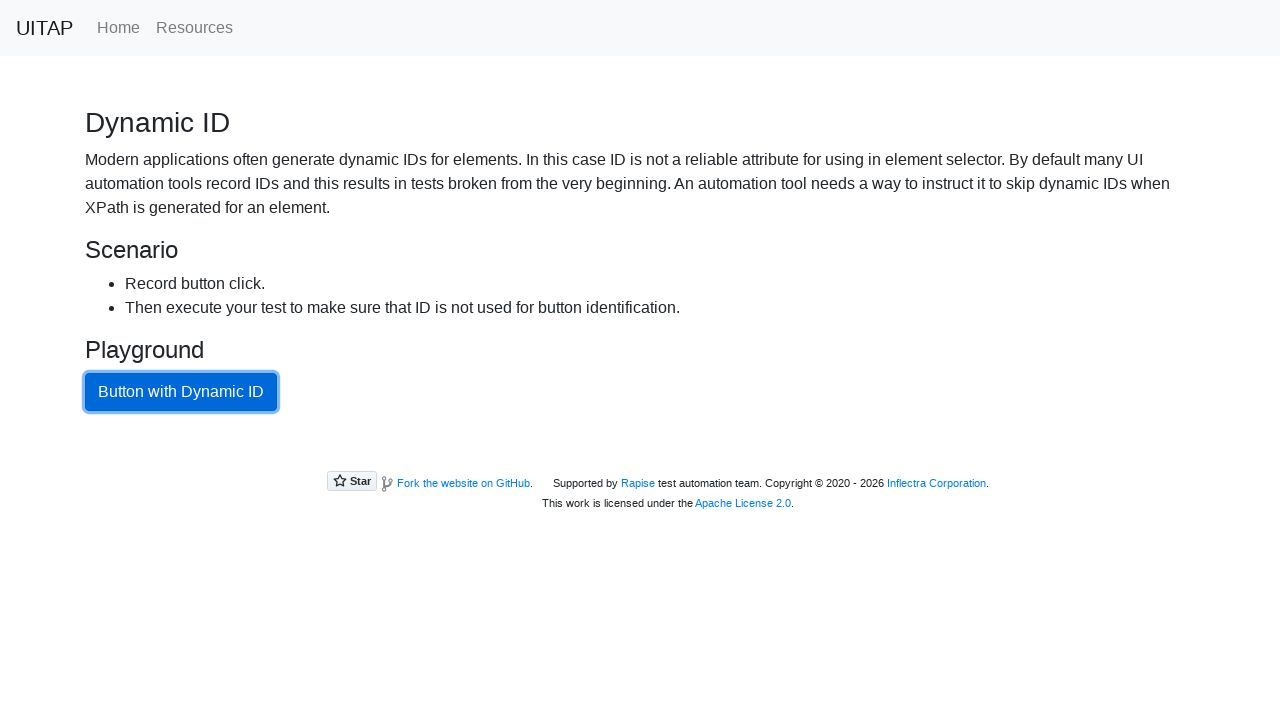